Tests clicking a button to add an element to the DOM, then clicking the dynamically added element

Starting URL: http://watir.com/examples/wait.html

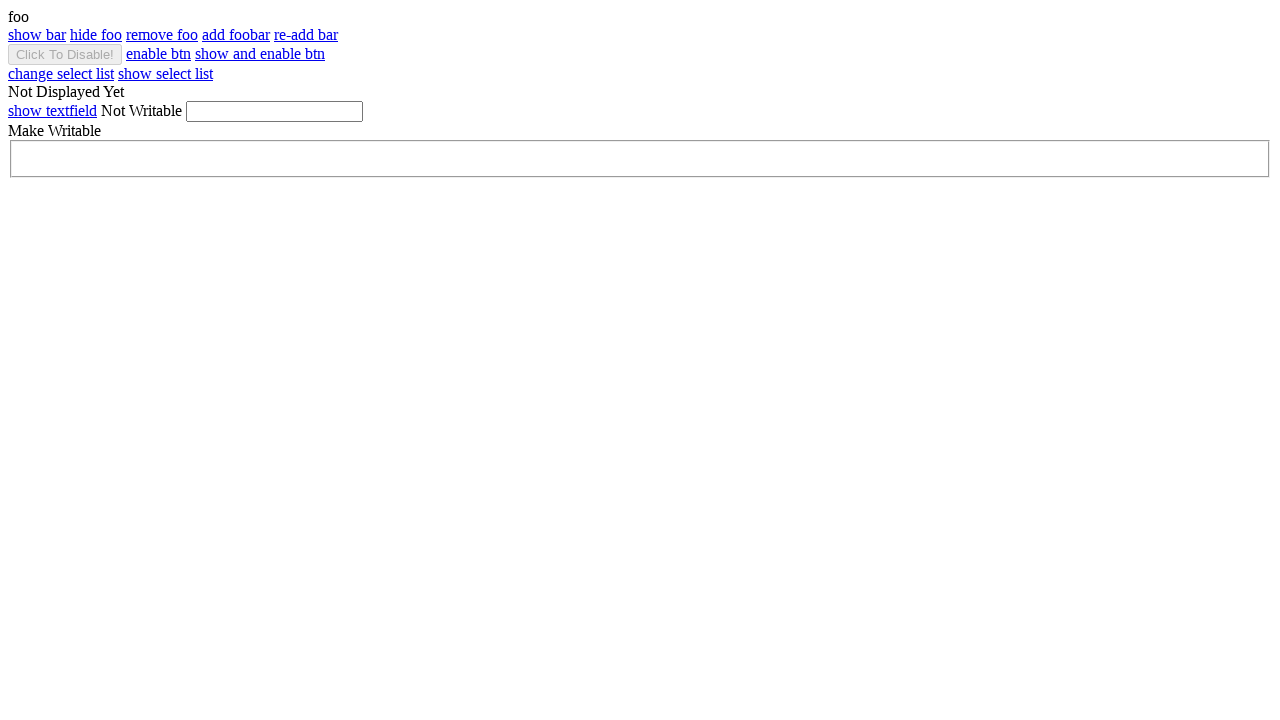

Clicked button to add foobar element to DOM at (236, 34) on #add_foobar
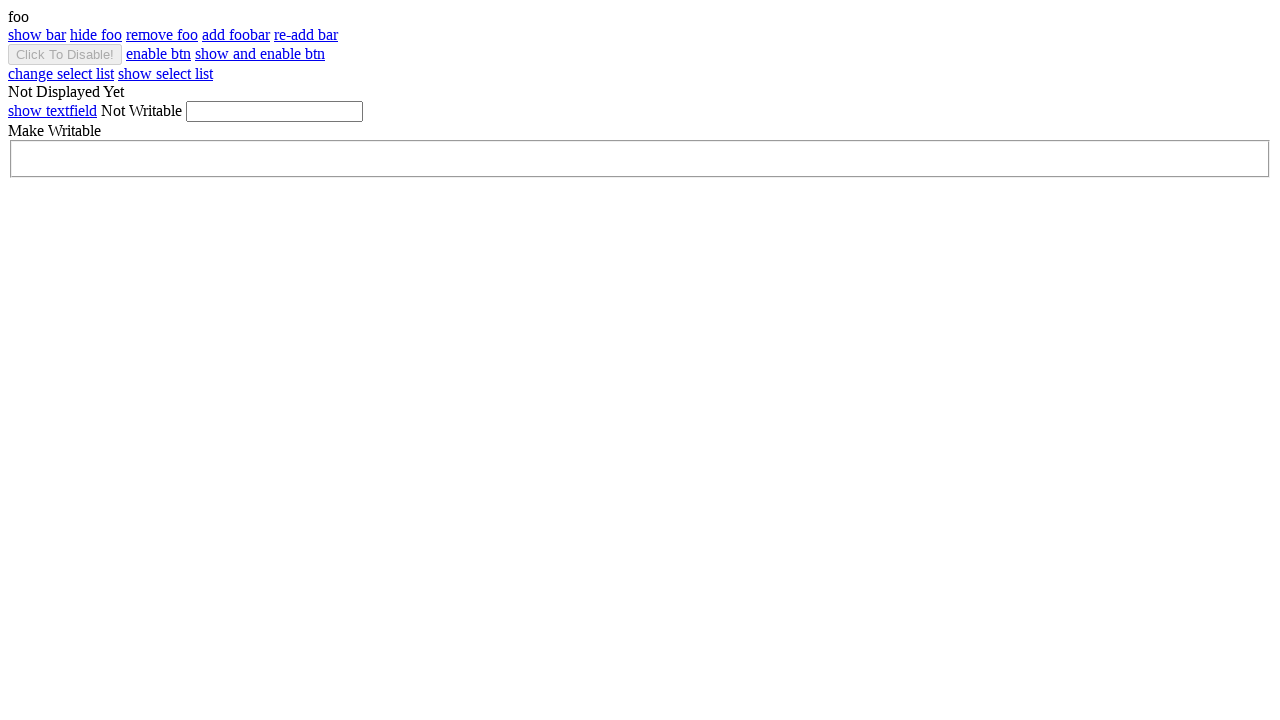

Clicked dynamically added foobar element after waiting for it to exist and be visible at (640, 35) on #foobar
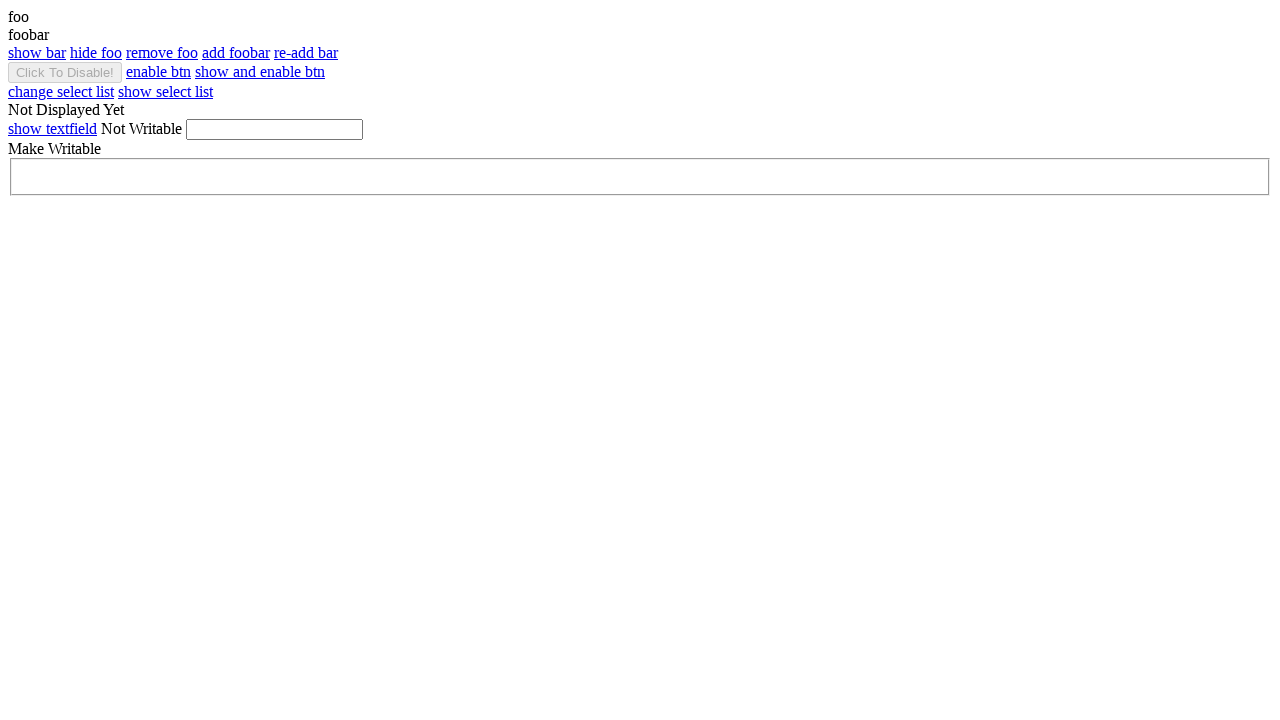

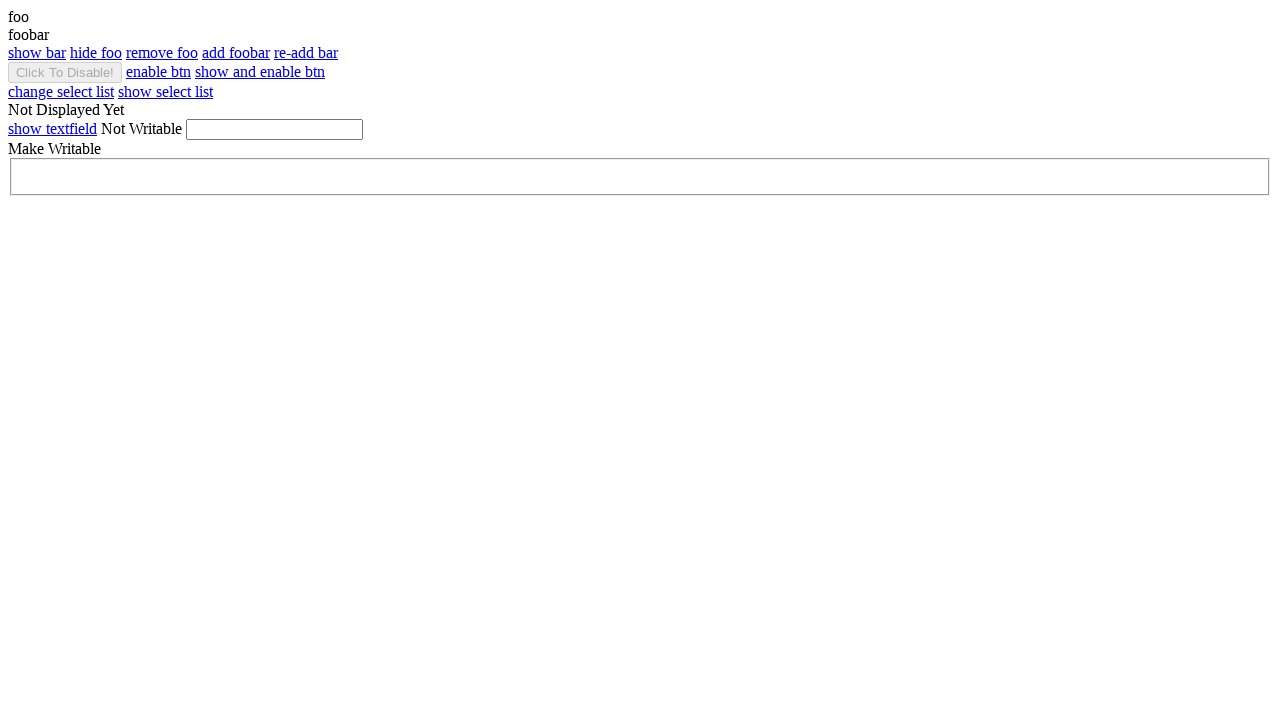